Tests the shopping cart flow by selecting a product, clicking buy, proceeding to cart, and verifying the product appears in the cart

Starting URL: https://www.lekarnalemon.cz/leto/doplnky-stravy-na-opalovani

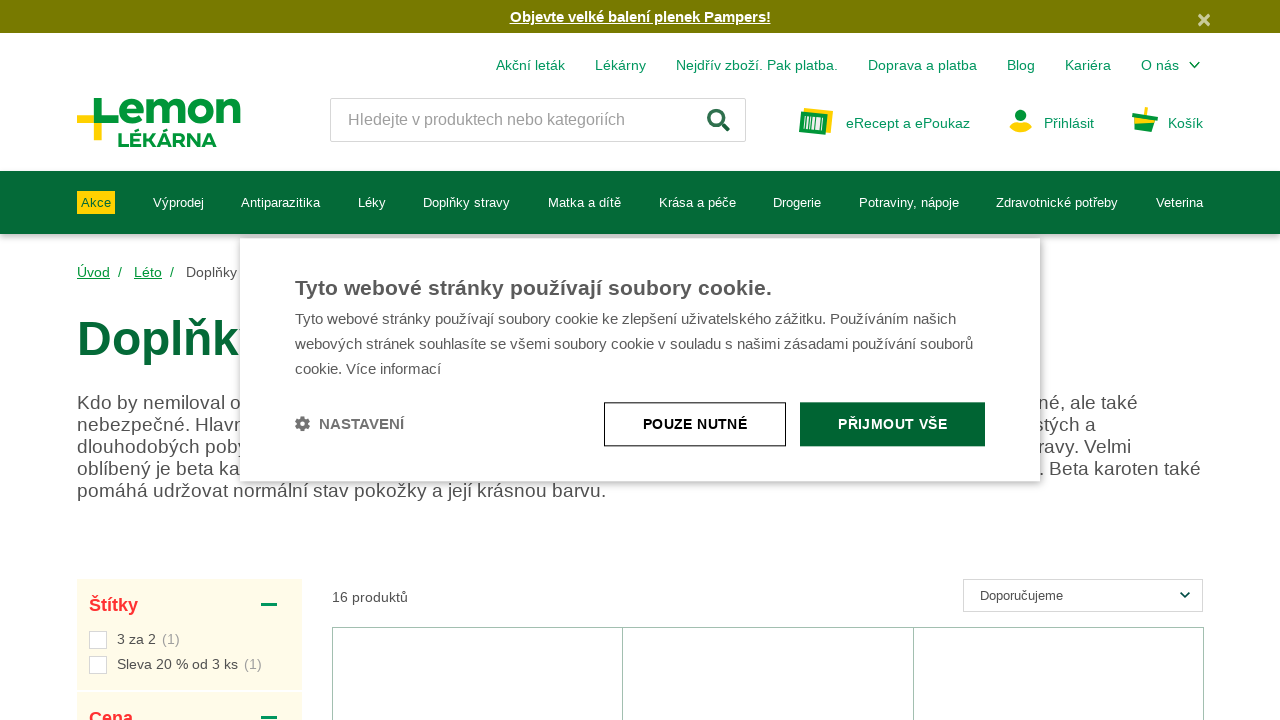

Clicked on 'Gs Betakaroten gold 15 mg 30 kapslí' product at (478, 700) on h3.box__product-title:has-text('Gs Betakaroten gold 15 mg 30 kapslí')
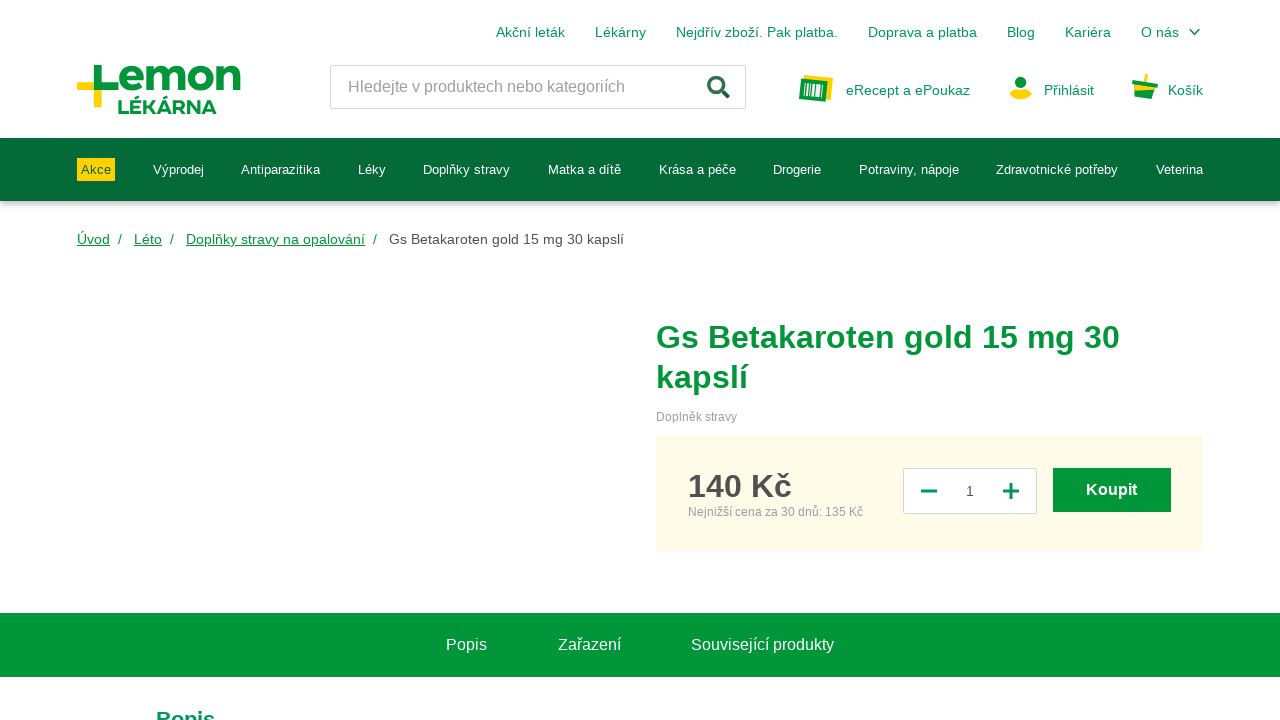

Verified navigation to product page URL
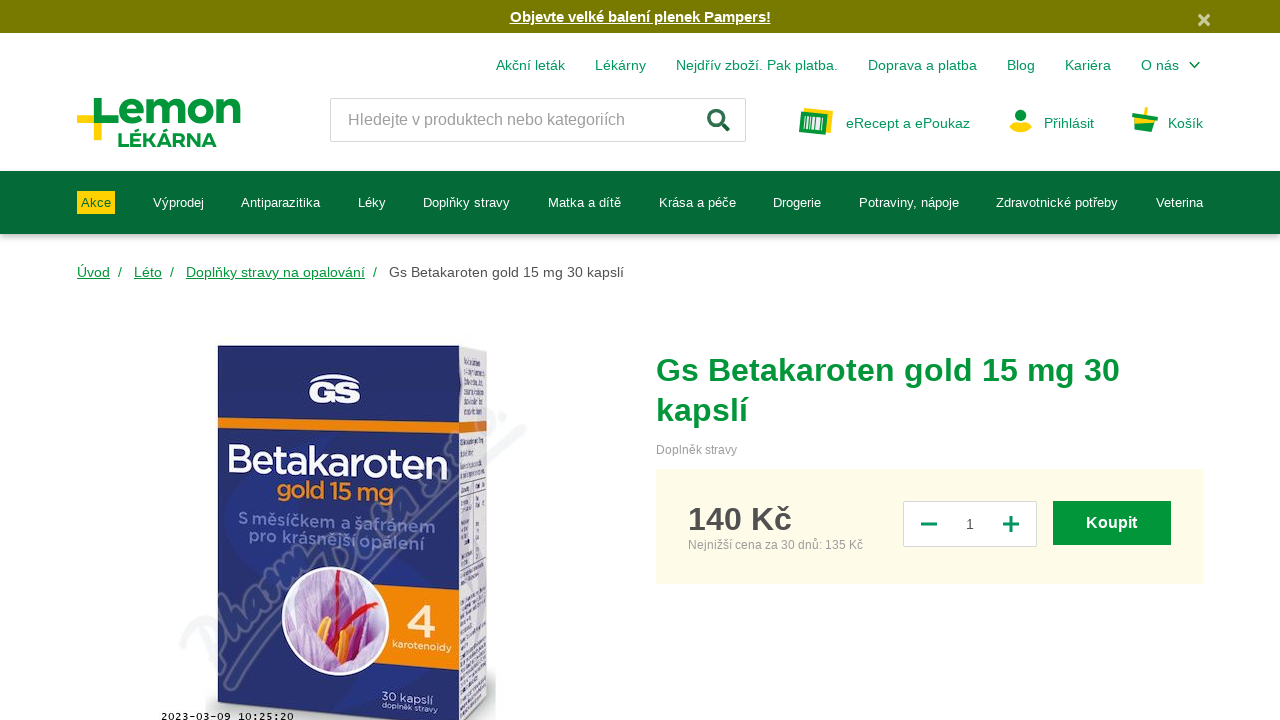

Waited 1 second for page to fully load
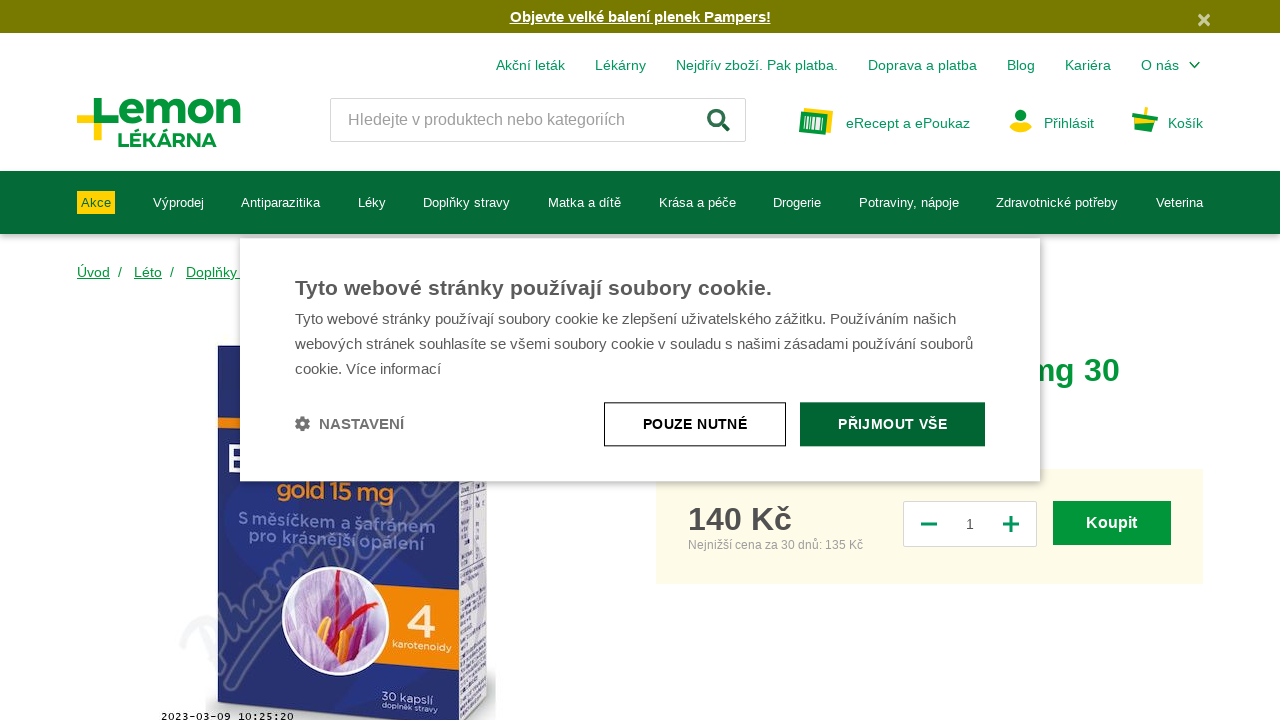

Clicked the buy button for the product at (1112, 523) on #product-head > div.container.mt-lg-4 > form > div > div:nth-child(2) > div > di
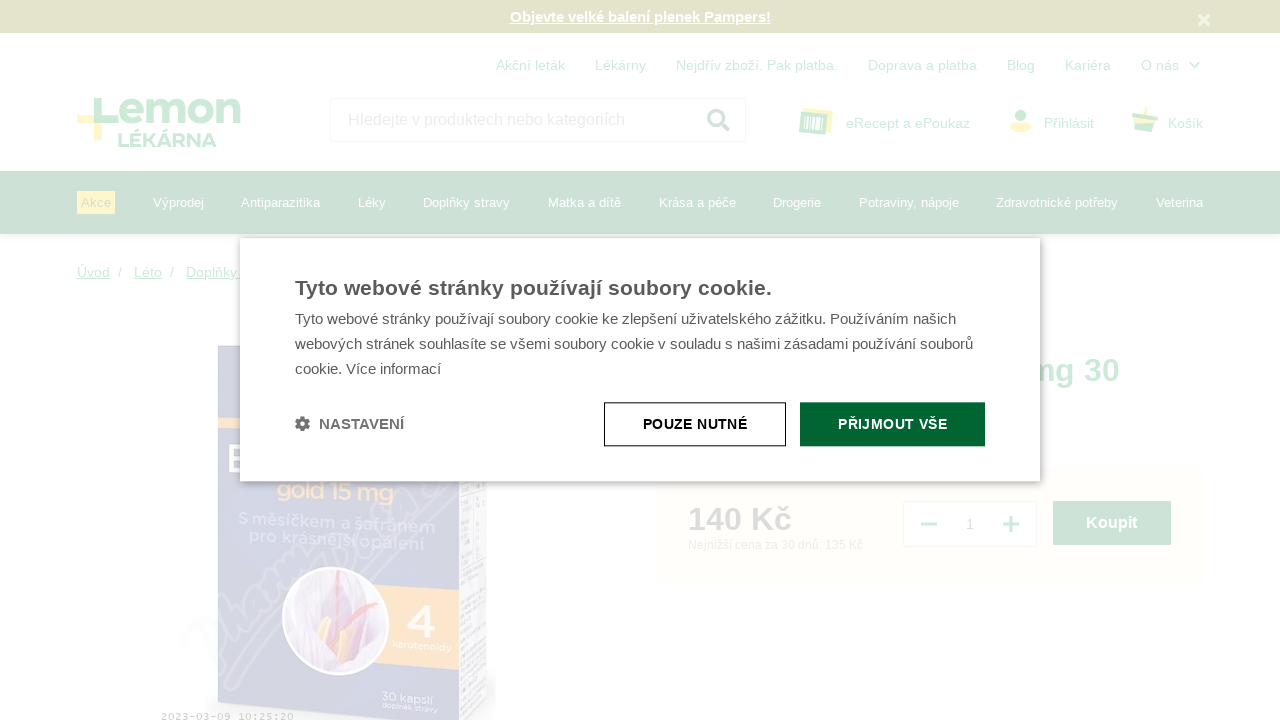

Waited 1 second for modal to appear
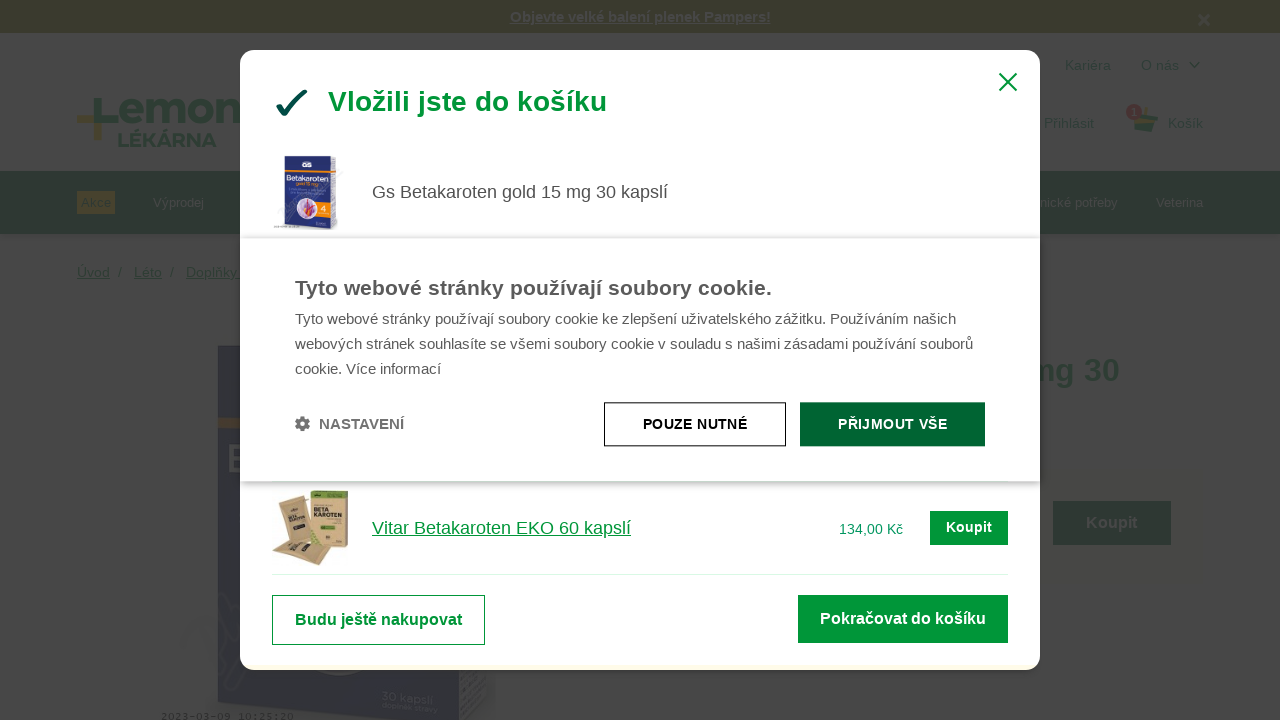

Clicked to proceed to cart from modal at (903, 619) on #modal-template-content > div.modal__body > div.row.cart-modal-buttons > div.col
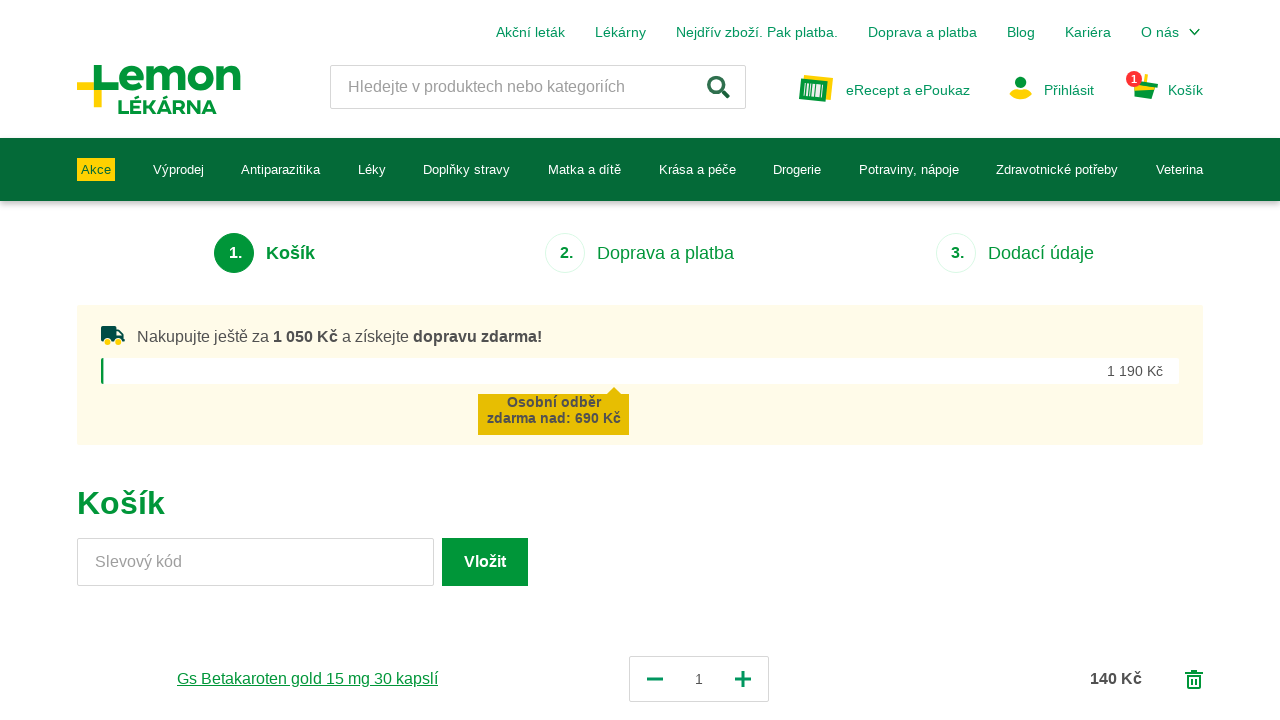

Verified navigation to cart page
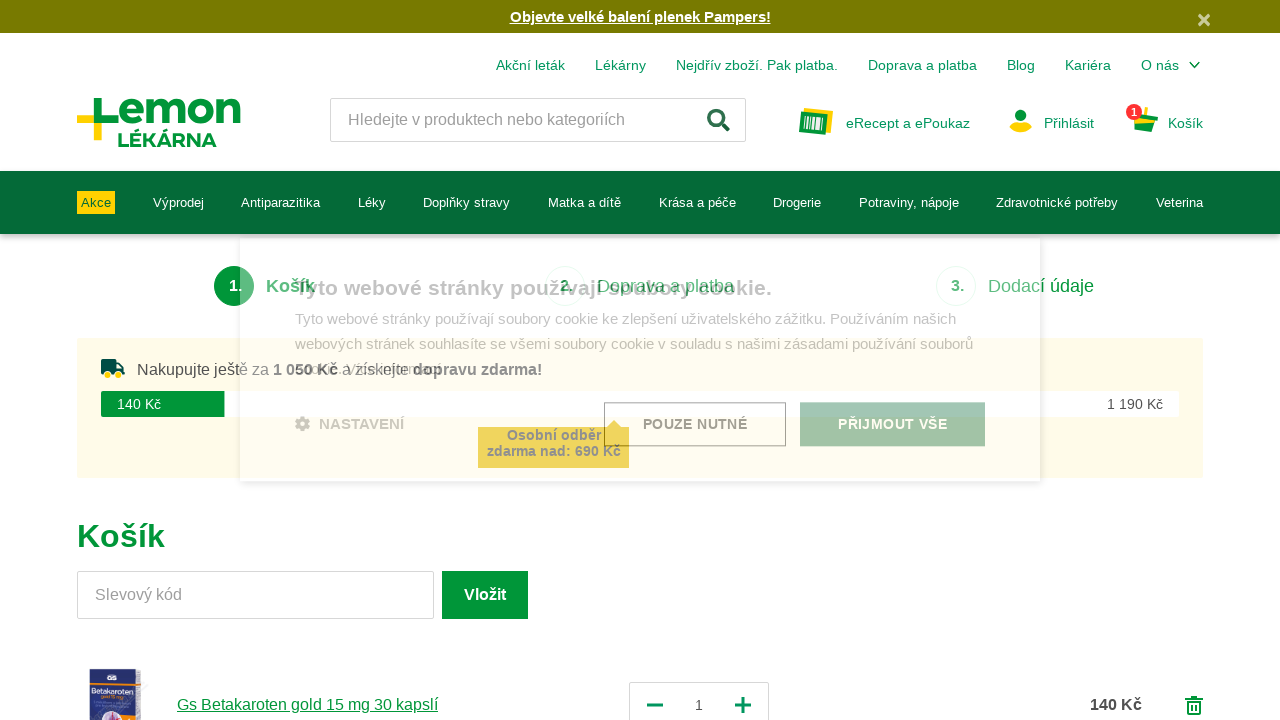

Verified that 'Betakaroten' product is visible in the cart
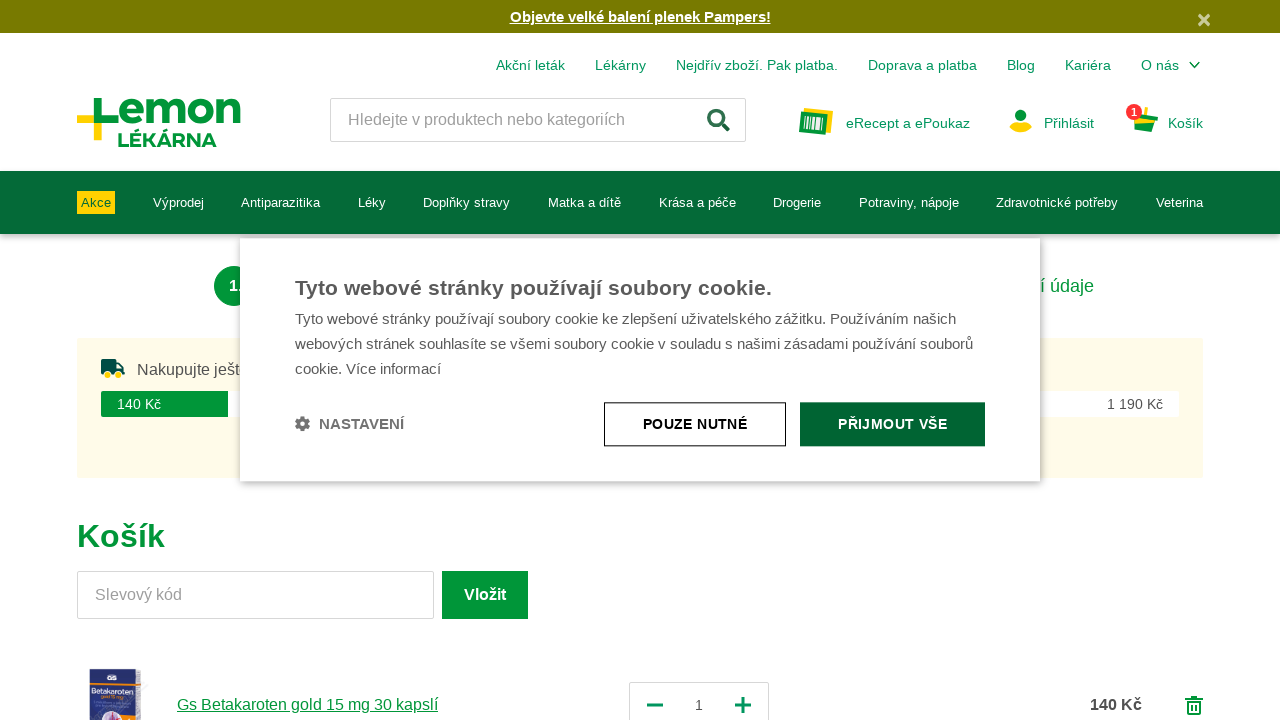

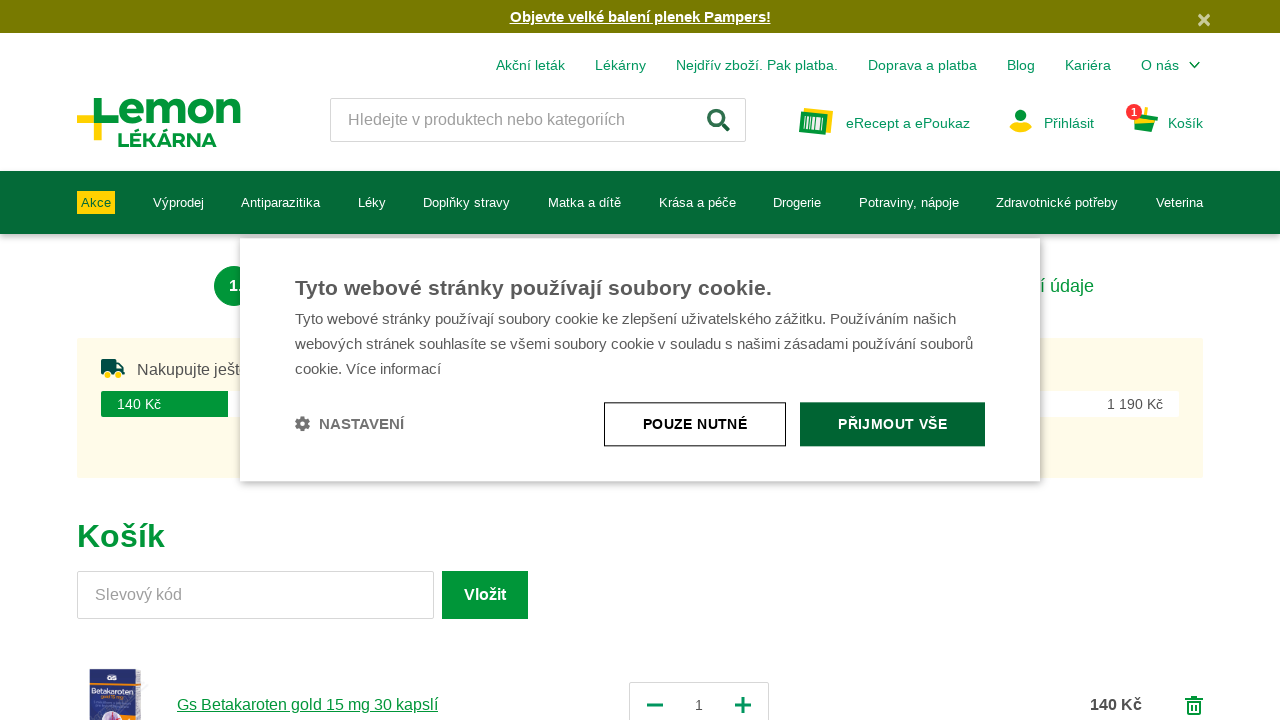